Tests checkbox interactions by verifying initial state and clicking to toggle checkbox selections

Starting URL: https://the-internet.herokuapp.com/checkboxes

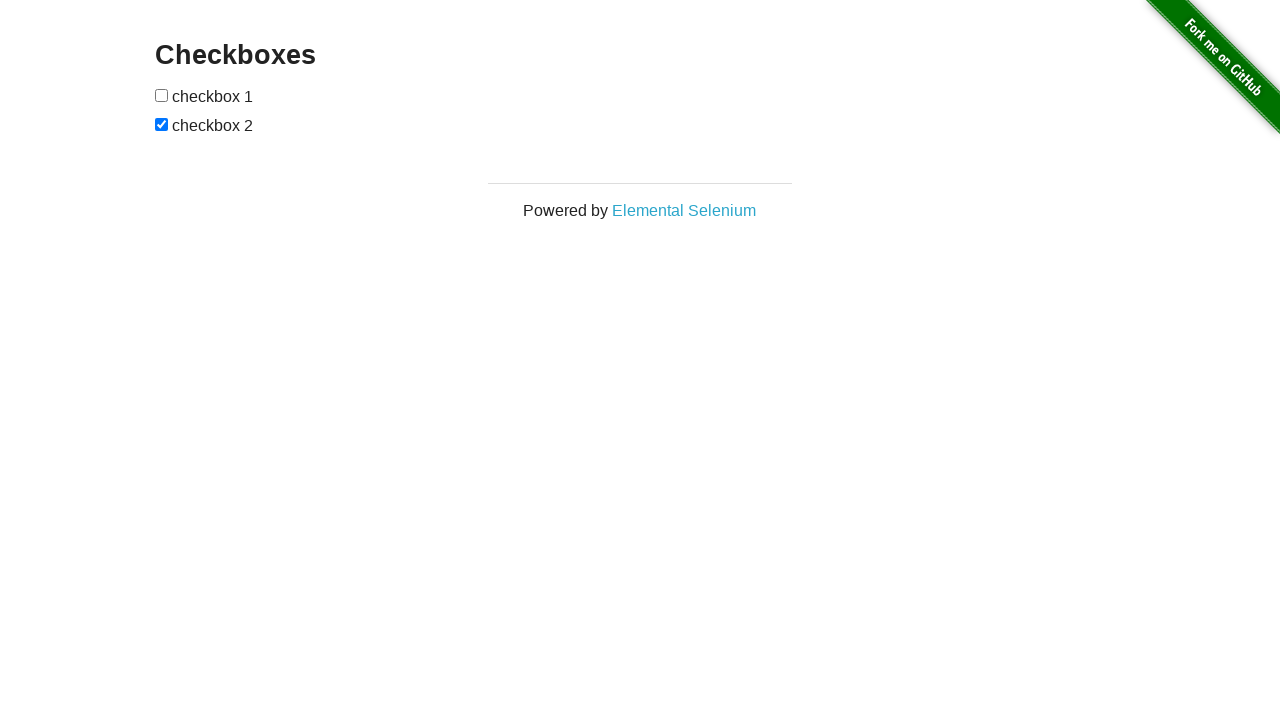

Located checkbox 2 element
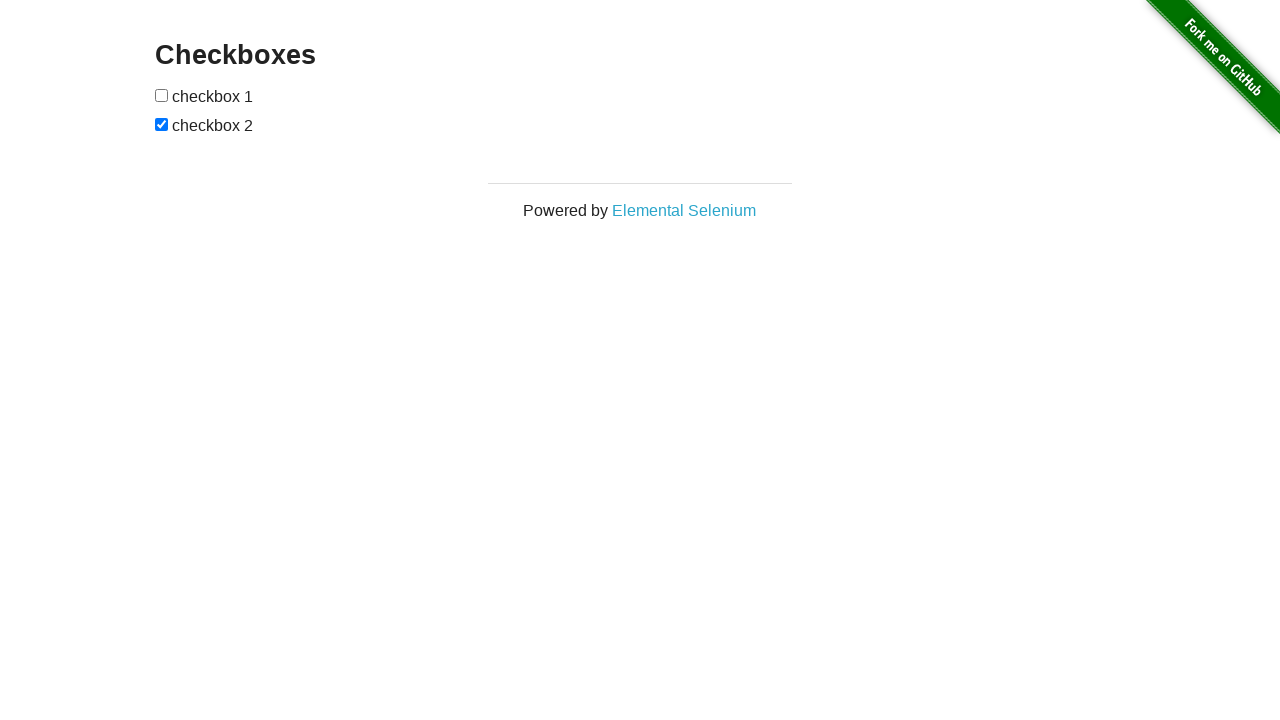

Verified checkbox 2 is initially selected
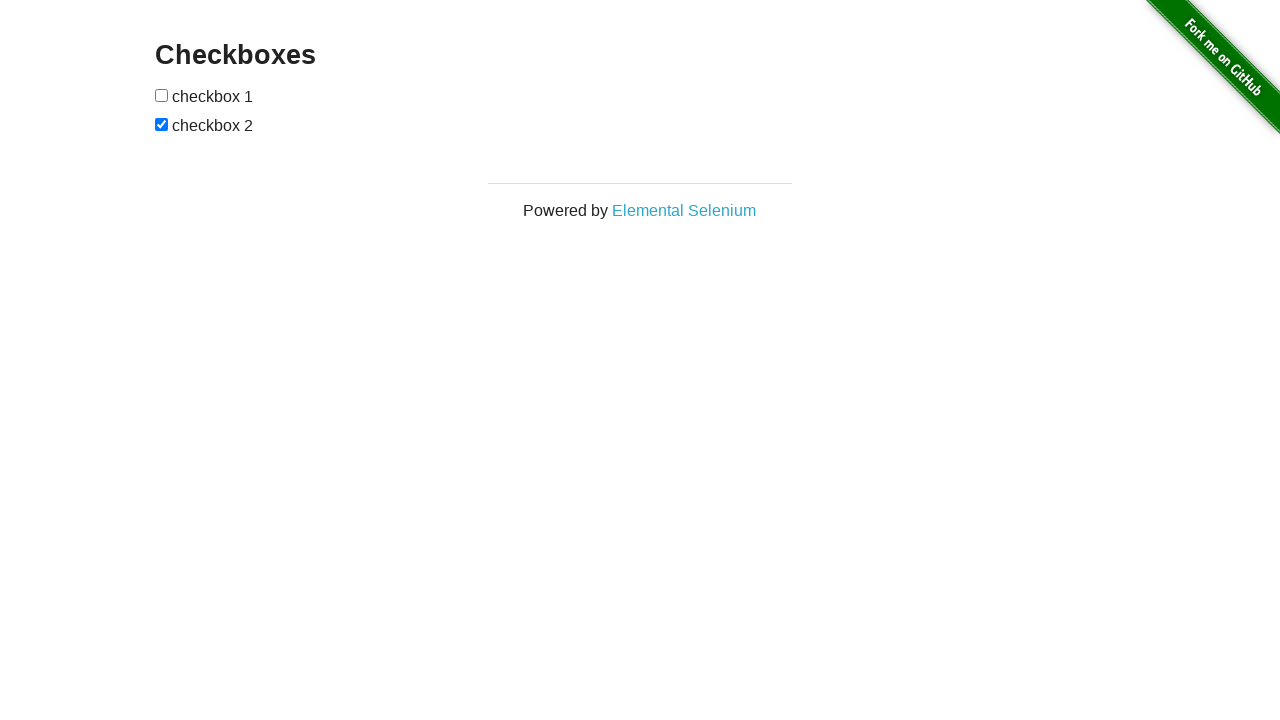

Located checkbox 1 element
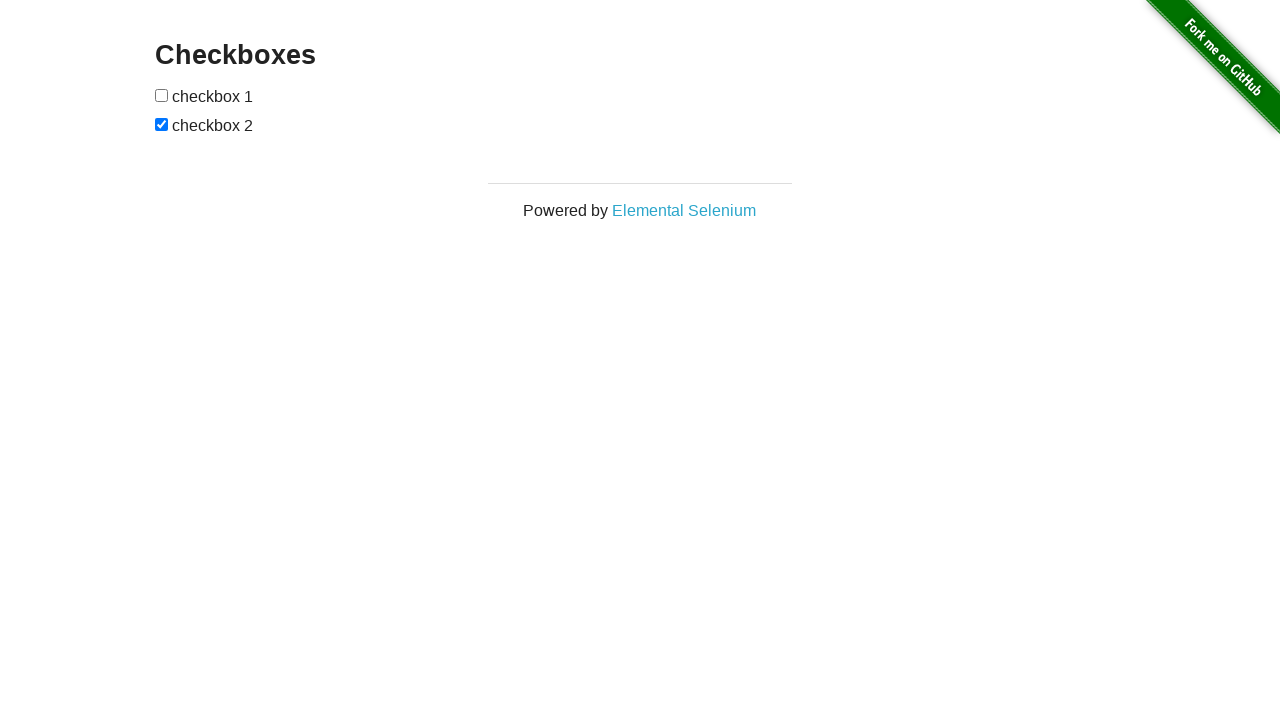

Clicked checkbox 1 to toggle its selection at (162, 95) on xpath=//*[@id="checkboxes"]/input[1]
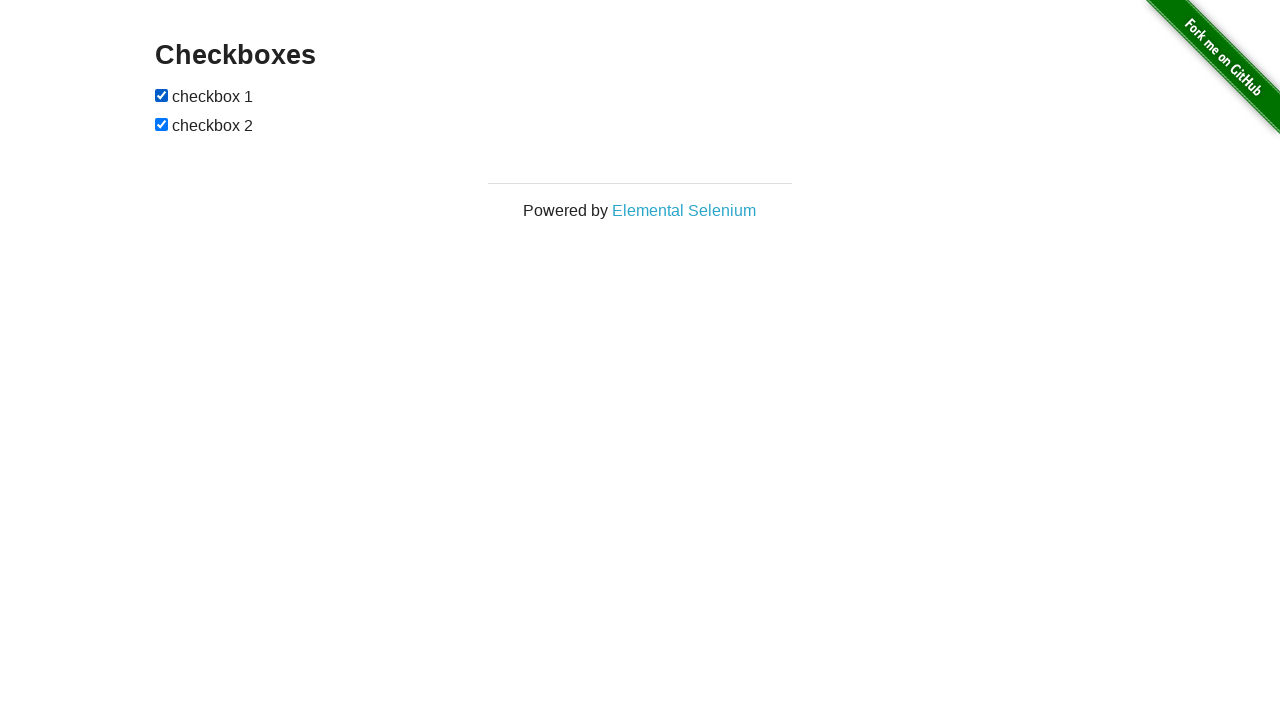

Verified checkbox 1 is now selected after clicking
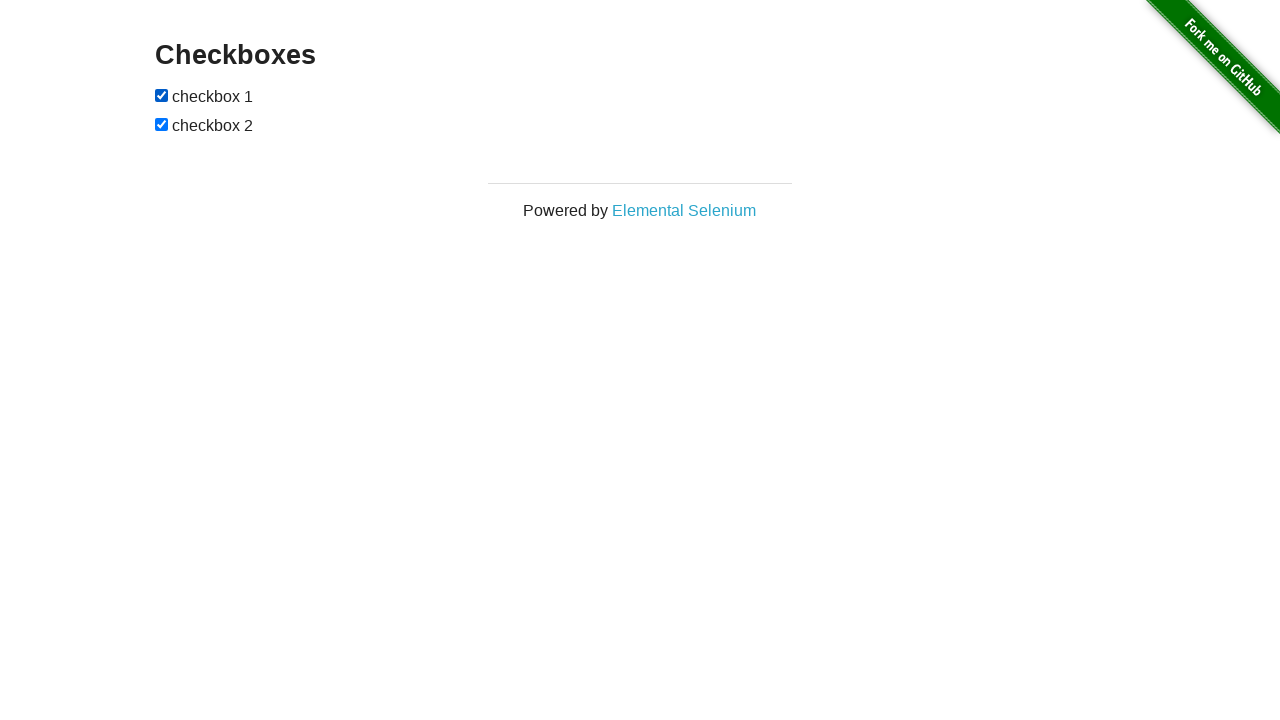

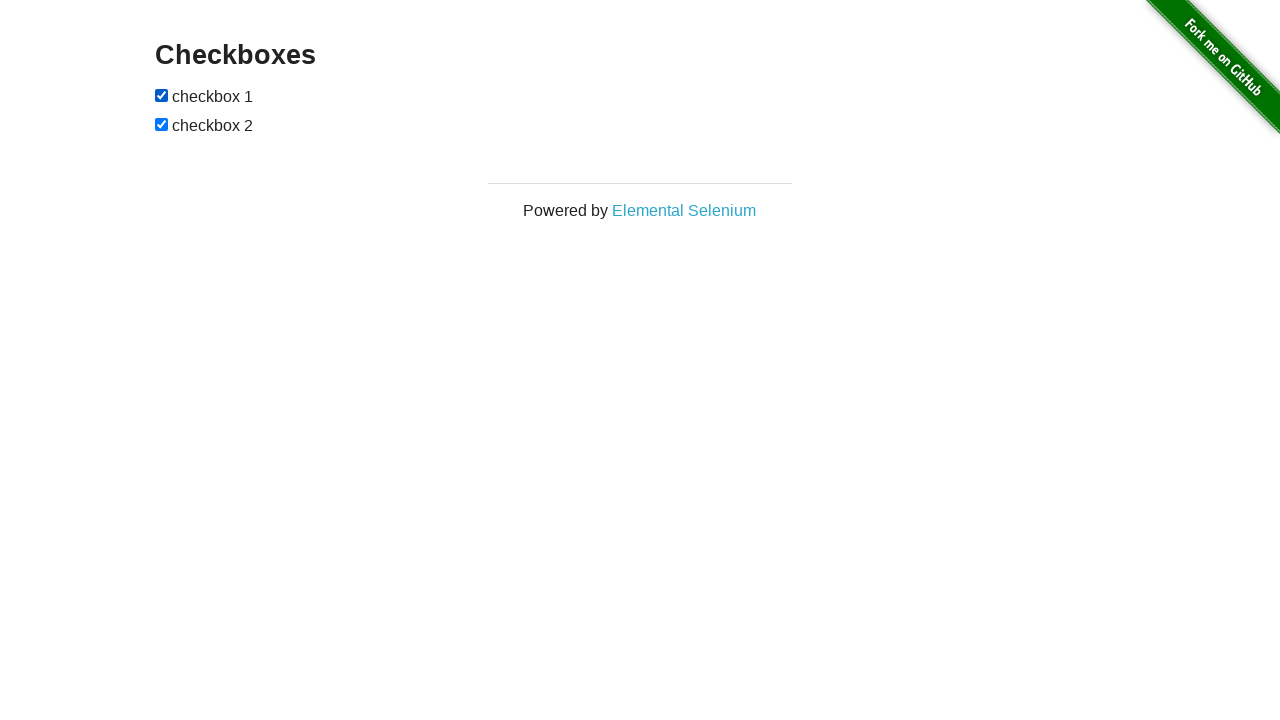